Tests form input functionality by navigating to a demo application and entering a value in the name field.

Starting URL: https://demoapps.qspiders.com/ui?scenario=1

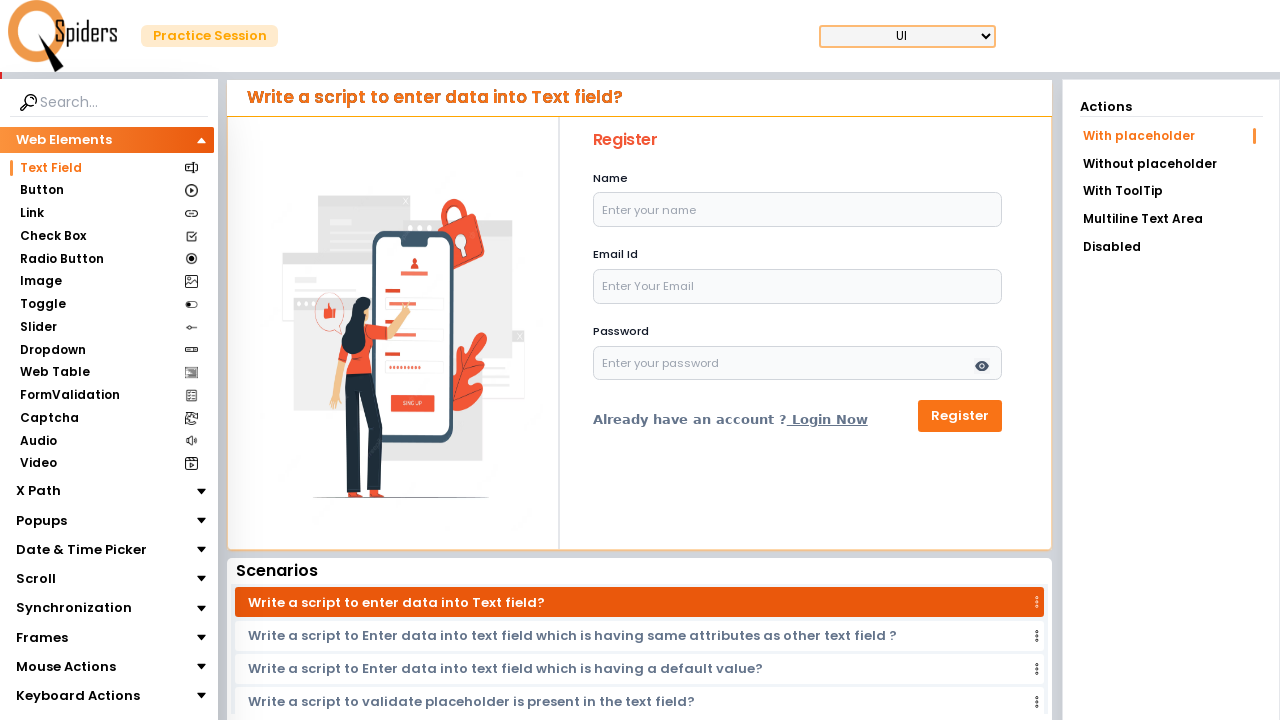

Navigated to demo application at https://demoapps.qspiders.com/ui?scenario=1
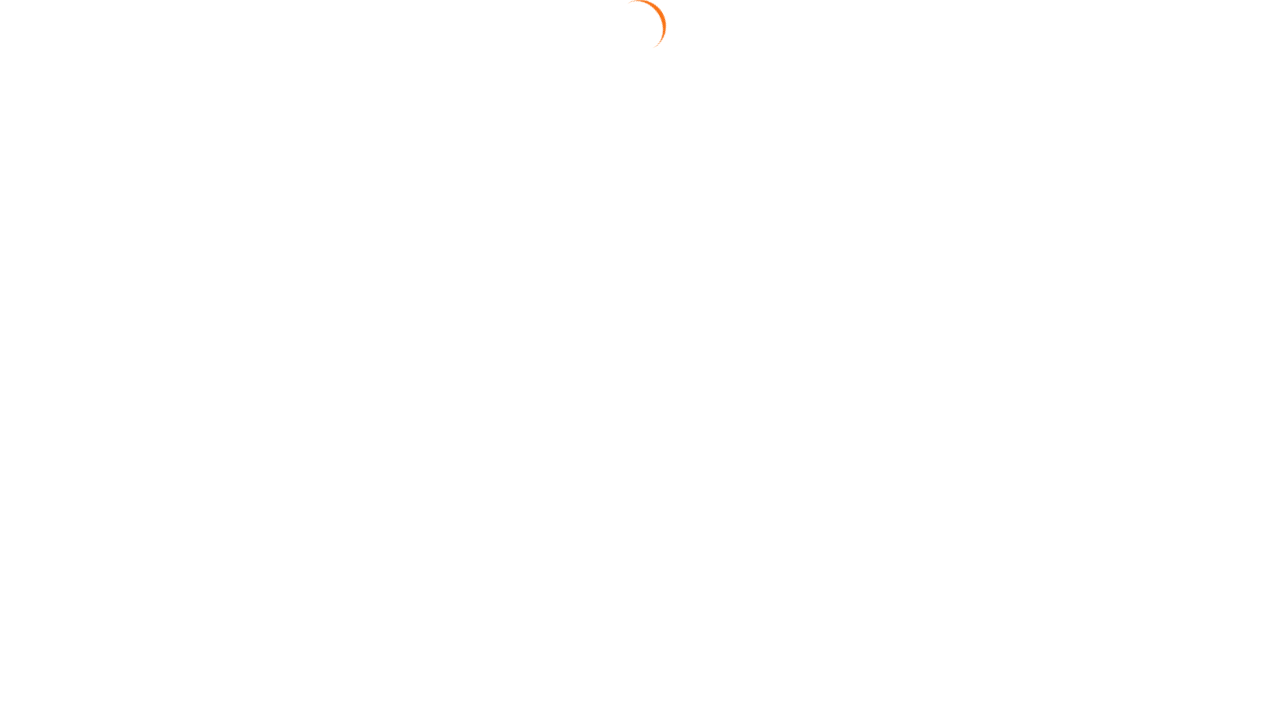

Filled name field with 'John Smith Test User' on #name
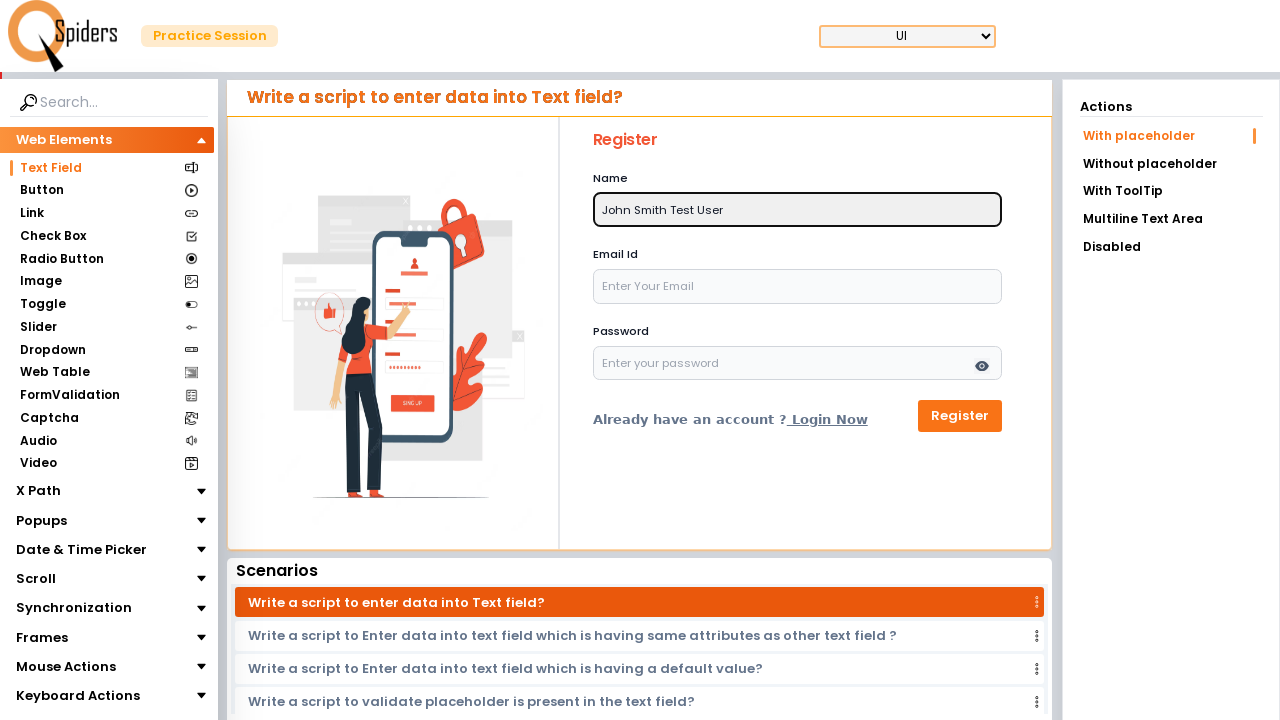

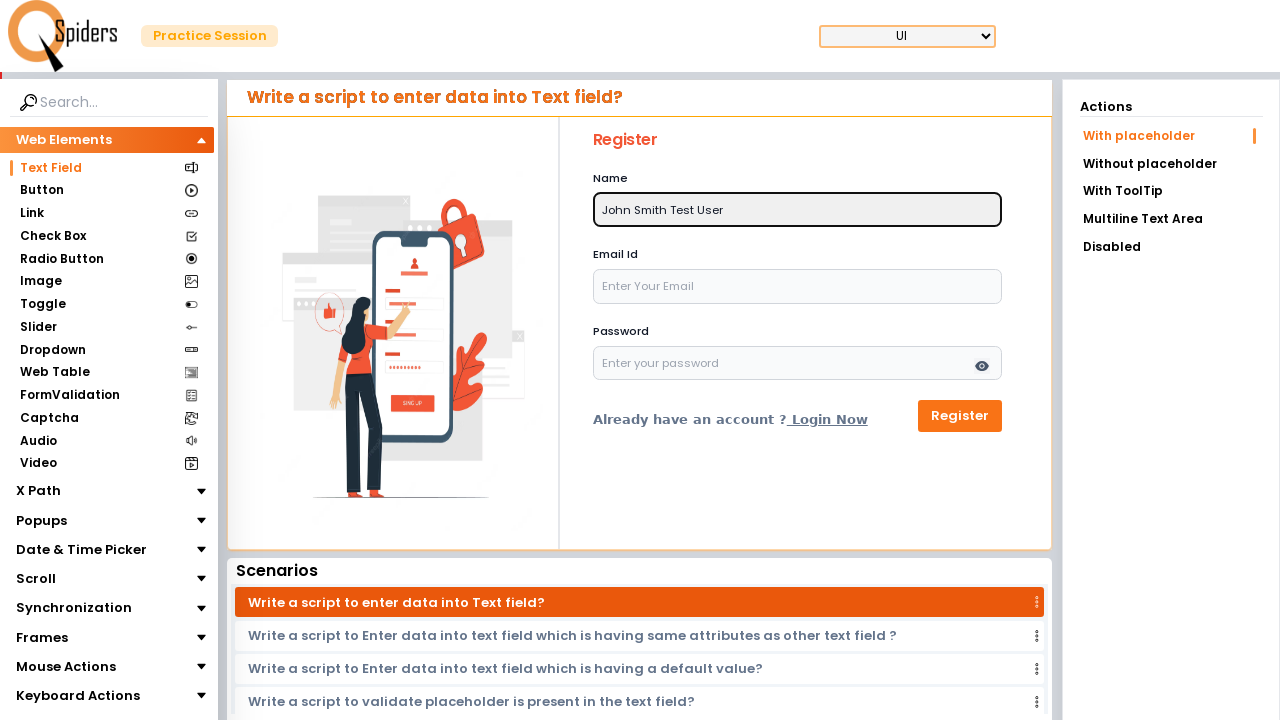